Tests a registration form by filling in first name, last name, and email fields, then submitting and verifying the success message.

Starting URL: http://suninjuly.github.io/registration1.html

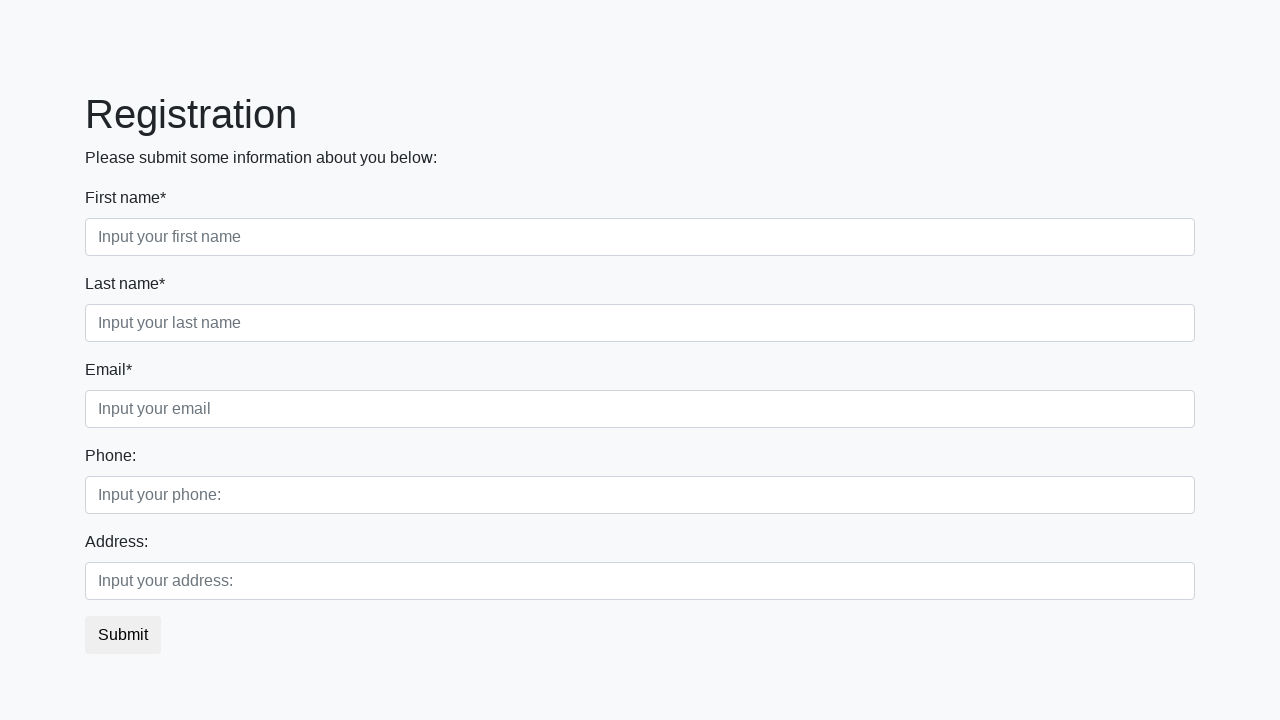

Filled first name field with 'Ivan' on div.first_block > div.form-group.first_class > input.form-control.first
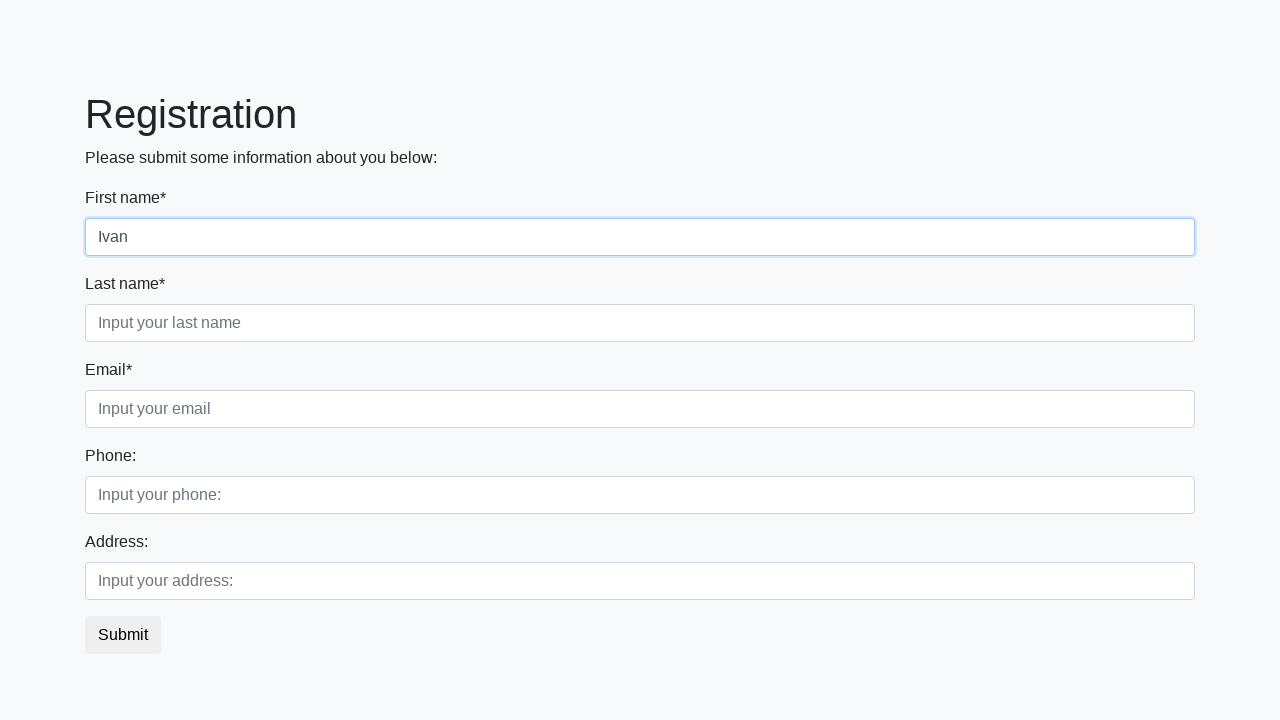

Filled last name field with 'Petrov' on div.first_block > div.form-group.second_class > input.form-control.second
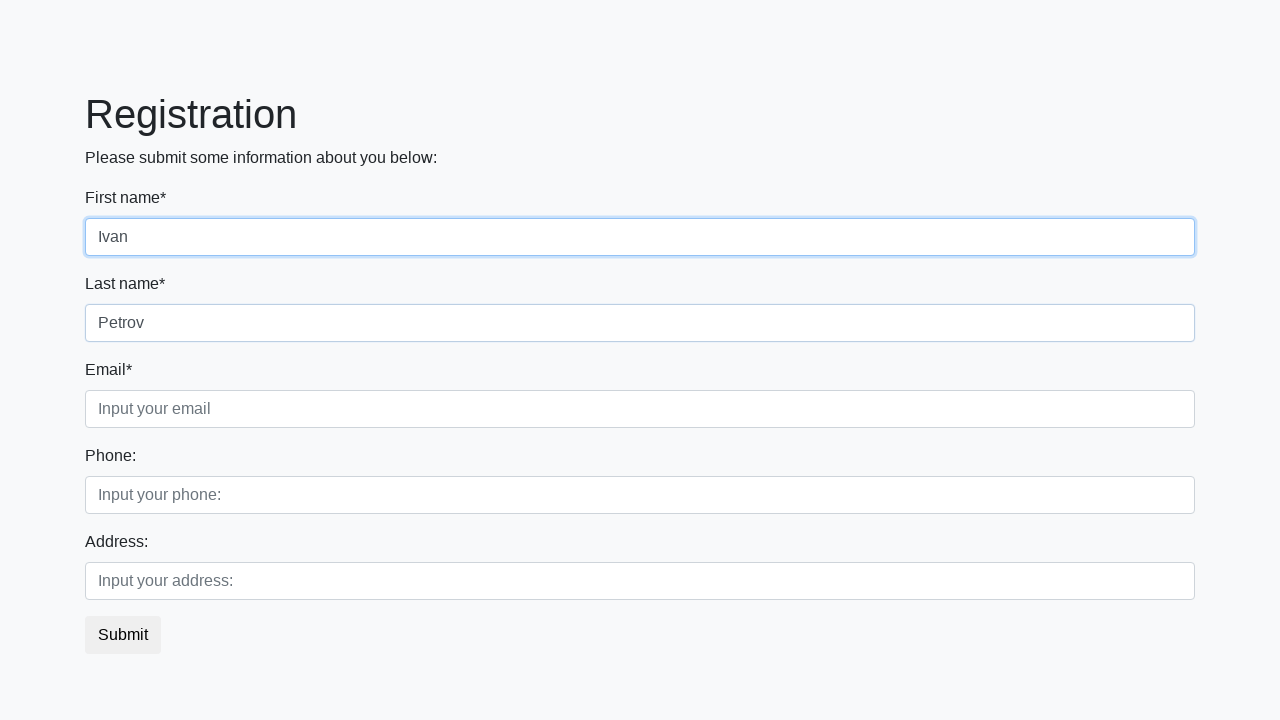

Filled email field with 'test@example.com' on .form-control.third
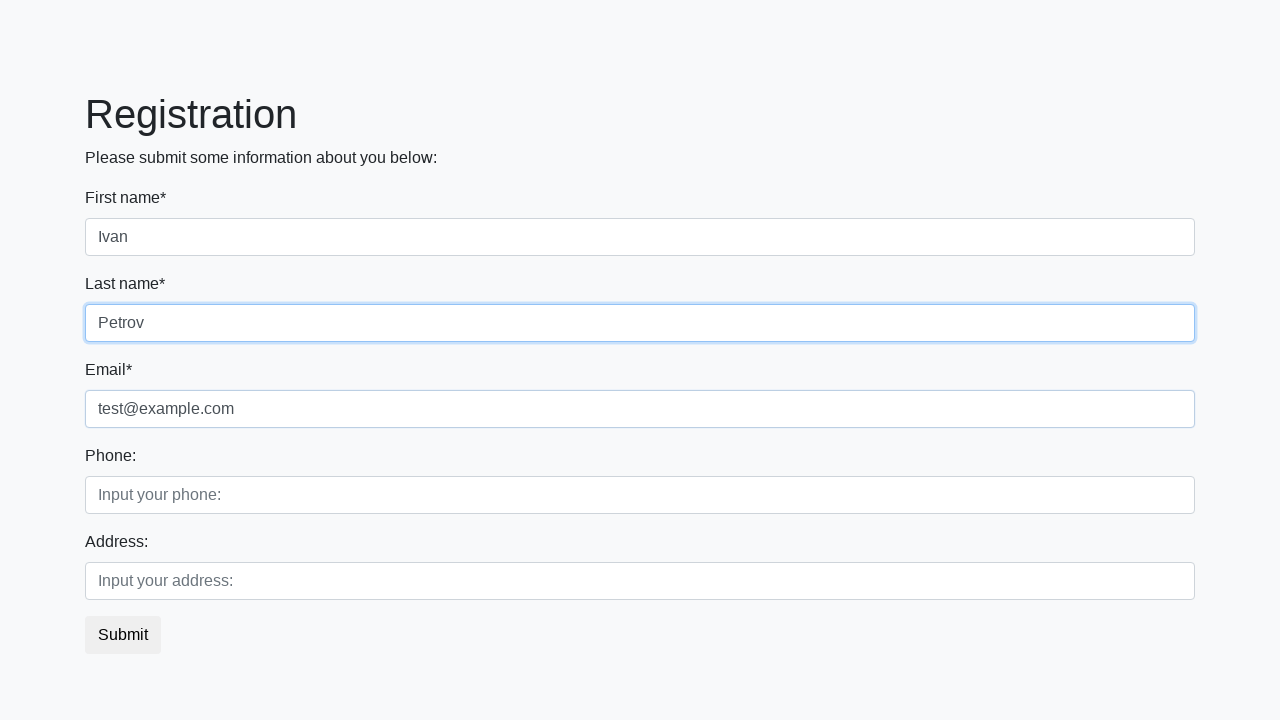

Clicked submit button at (123, 635) on button.btn
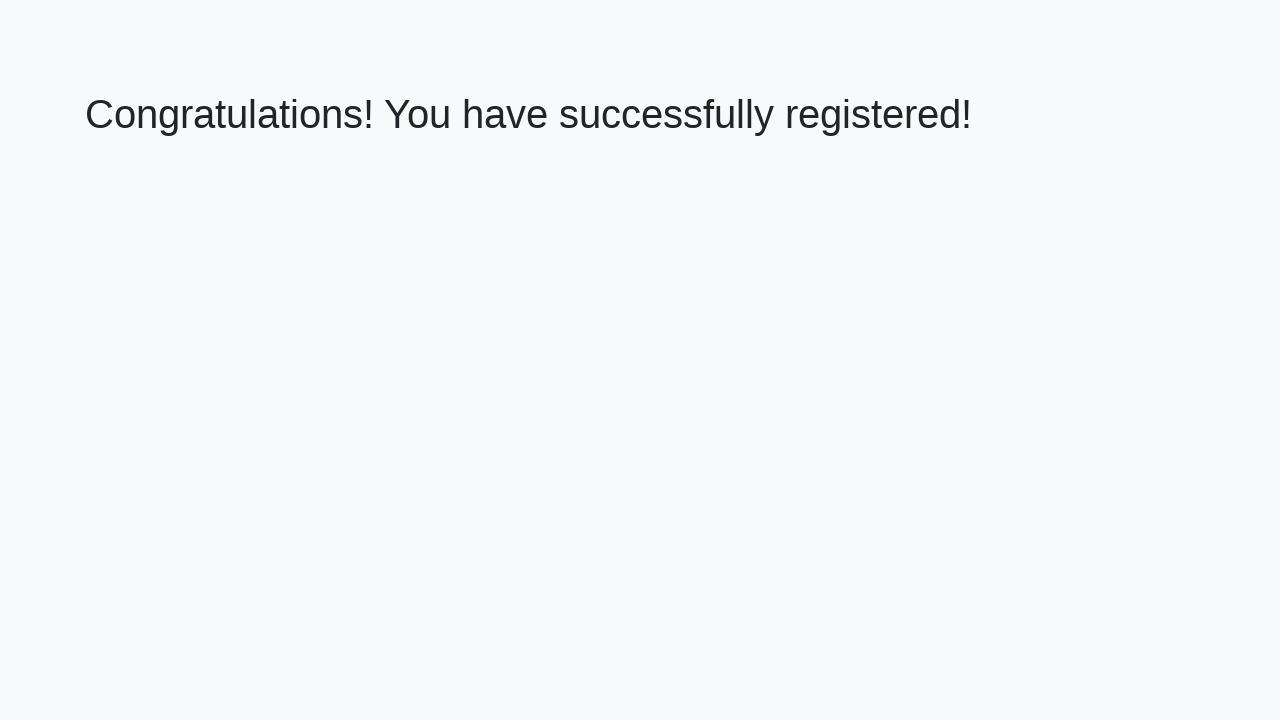

Success page loaded with h1 element
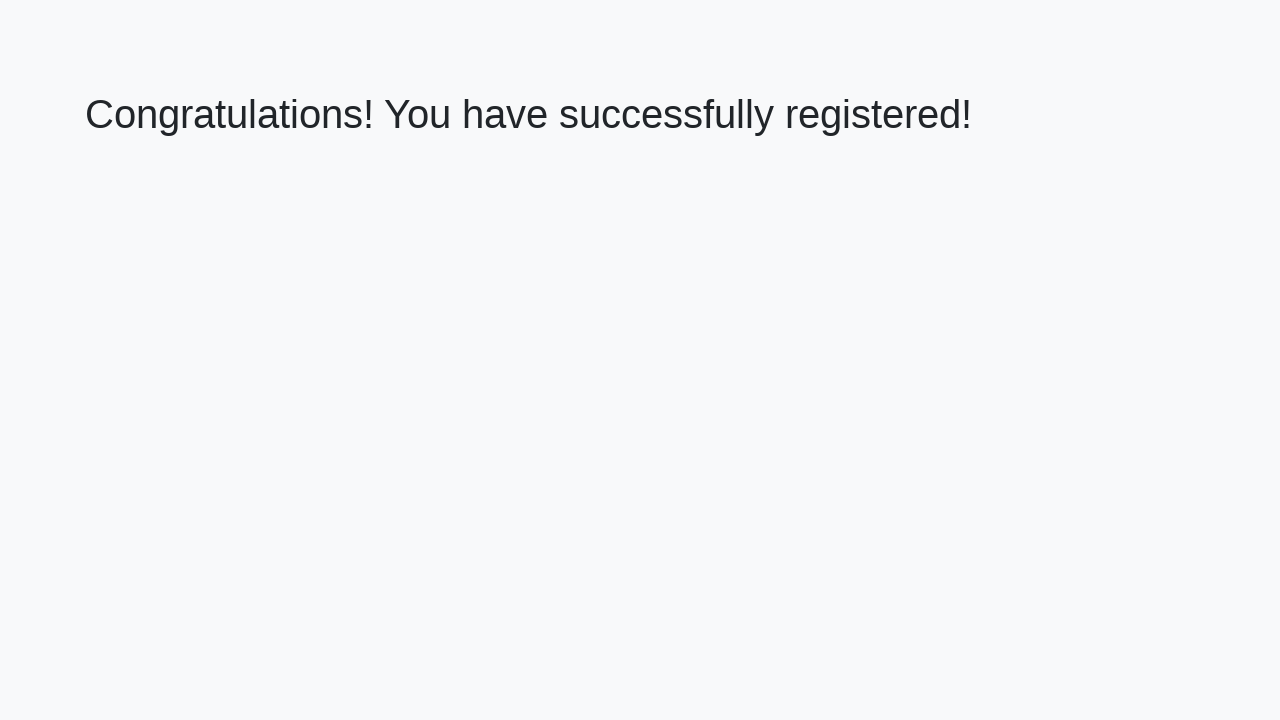

Retrieved success message text
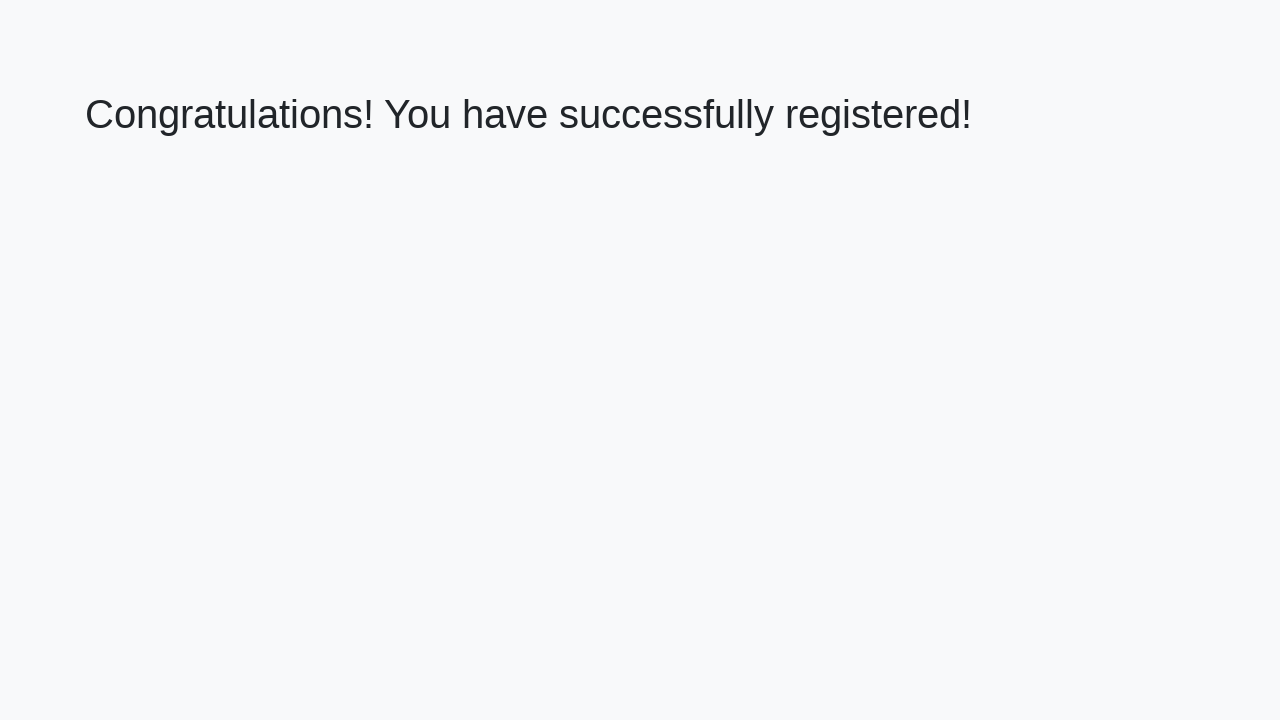

Verified success message: 'Congratulations! You have successfully registered!'
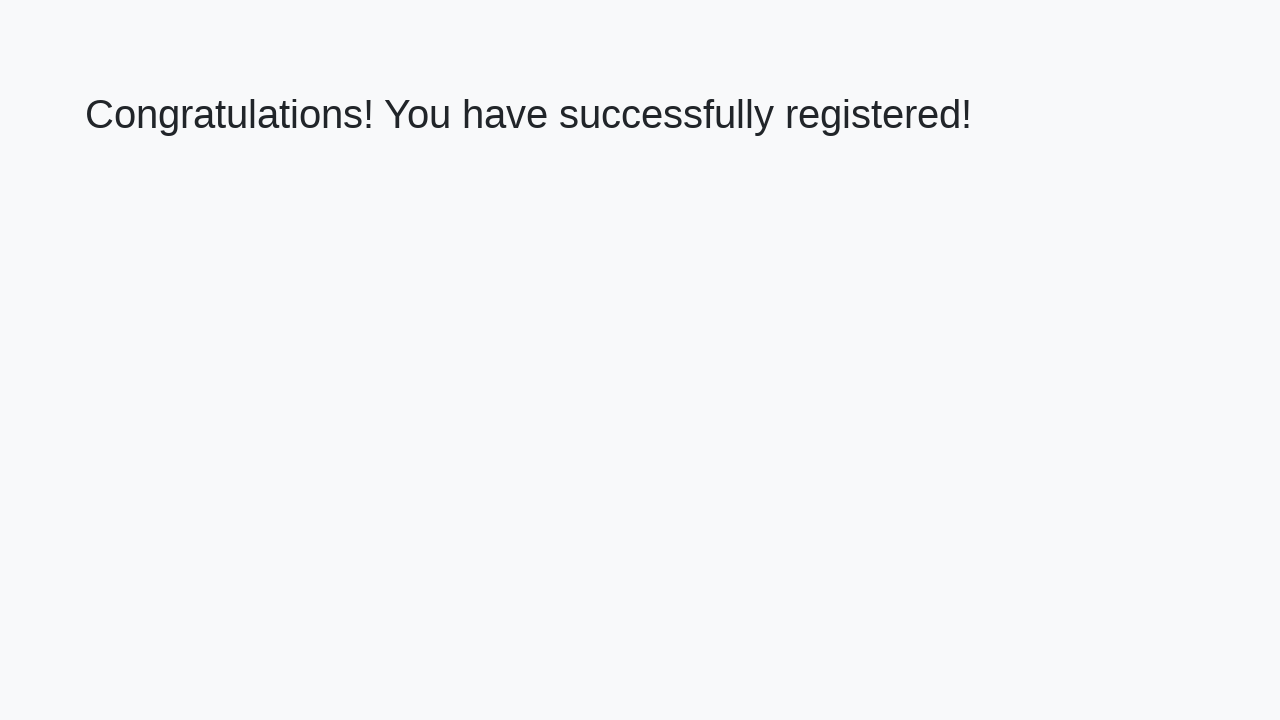

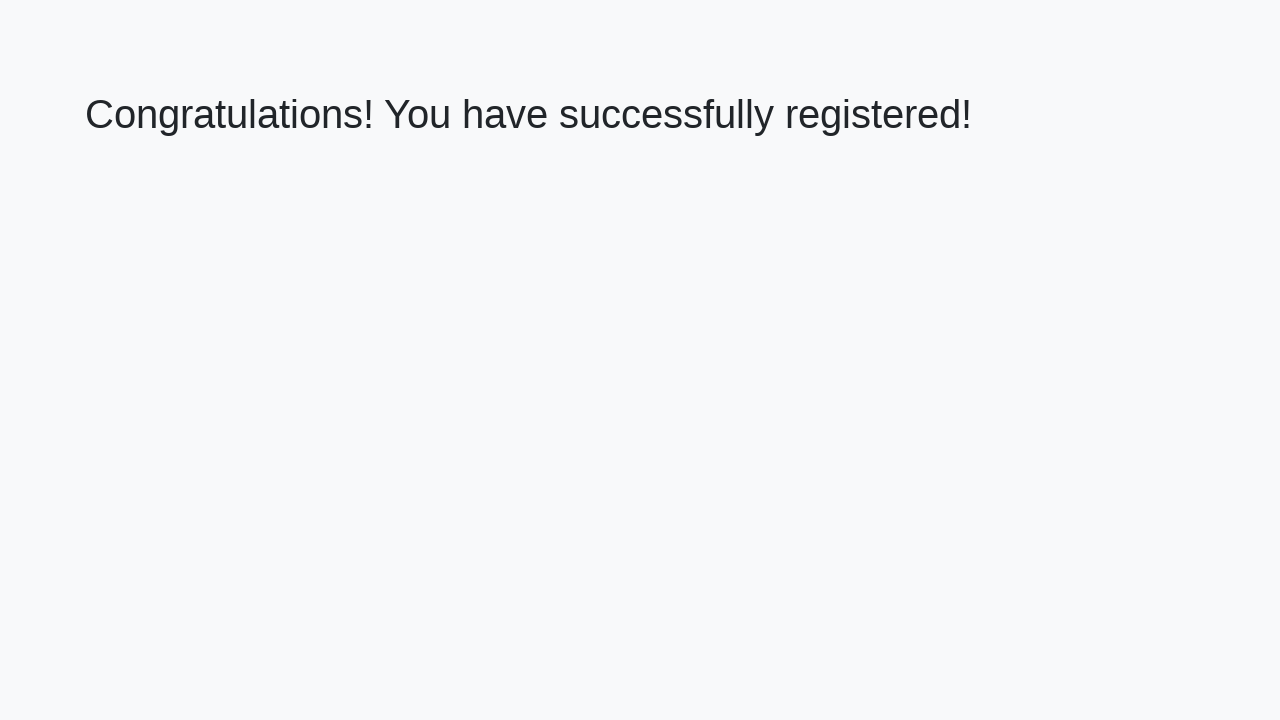